Tests clicking a blue button with dynamic class attribute positioning 3 times, accepting the alert dialog that appears after each click

Starting URL: http://uitestingplayground.com/classattr

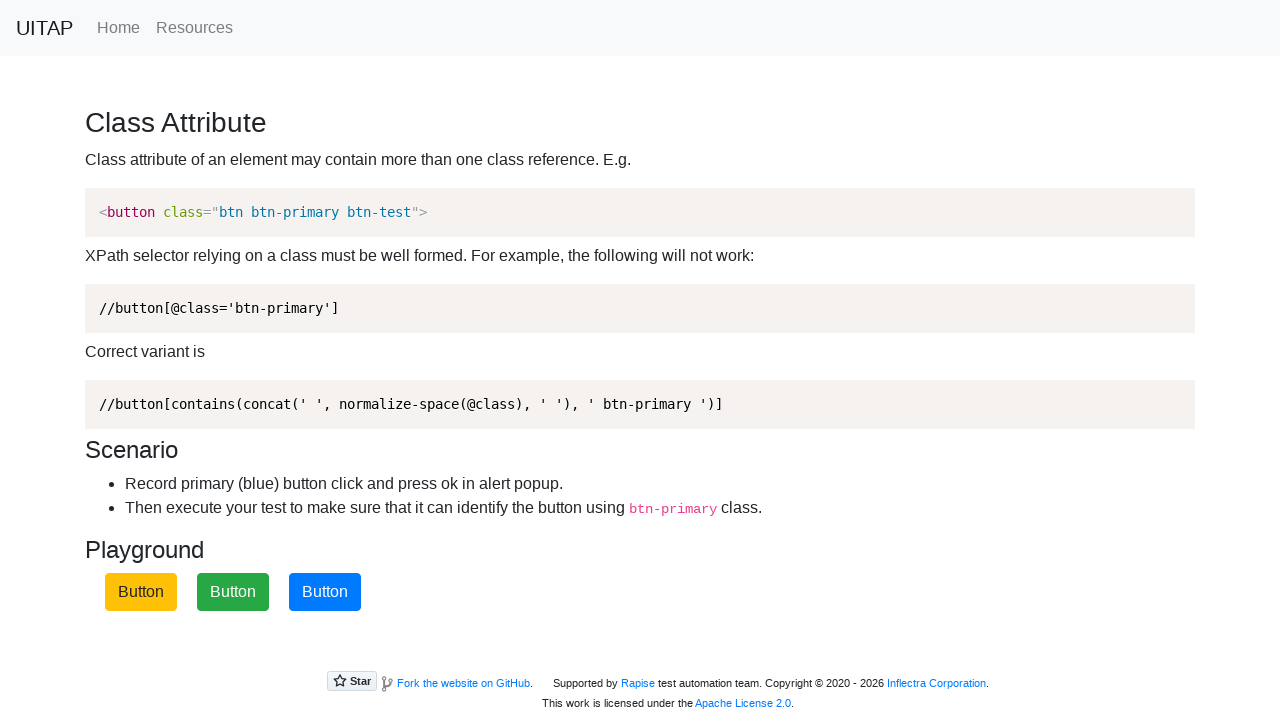

Clicked the blue button with btn-primary class at (325, 592) on button.btn-primary
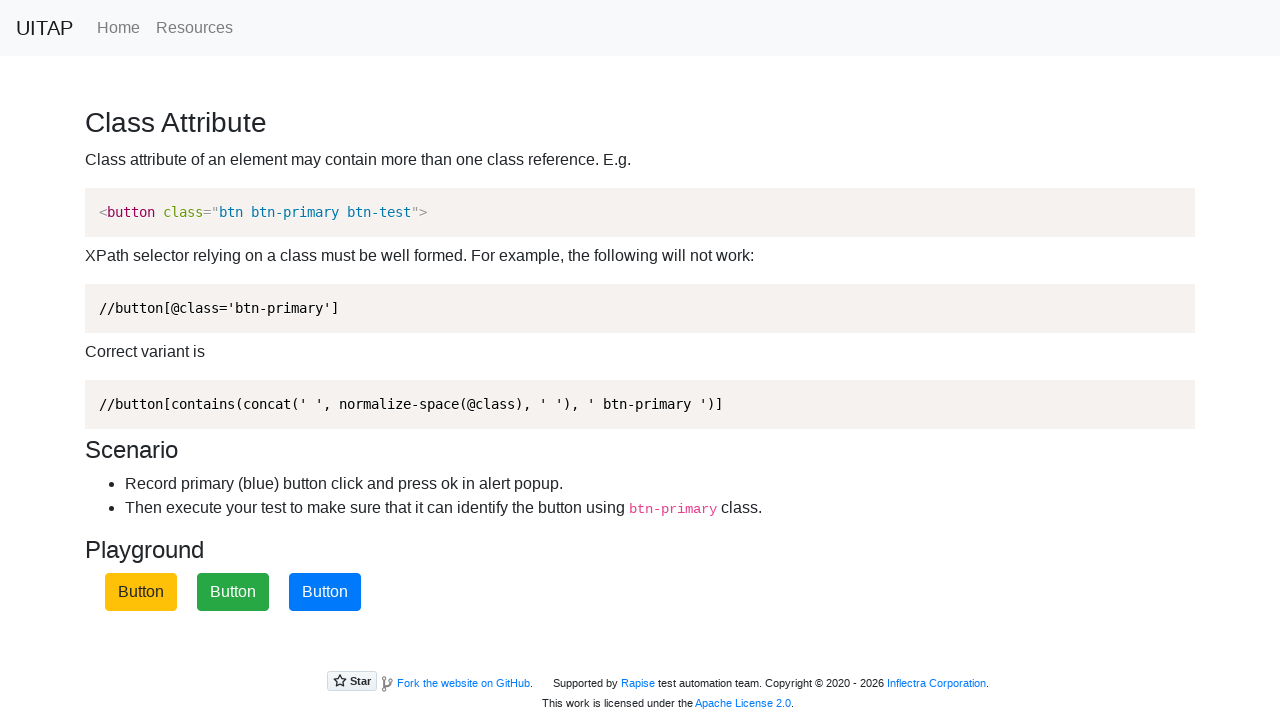

Set up dialog handler to accept alert
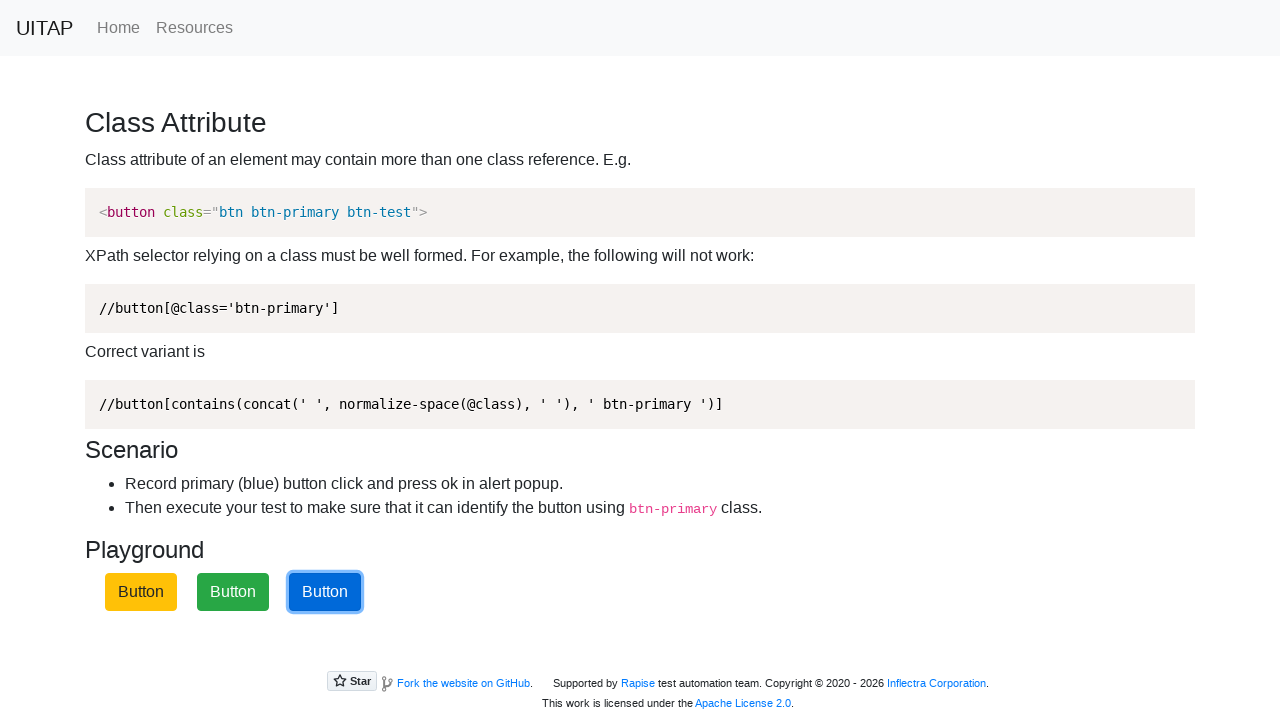

Waited 500ms for page to stabilize after alert acceptance
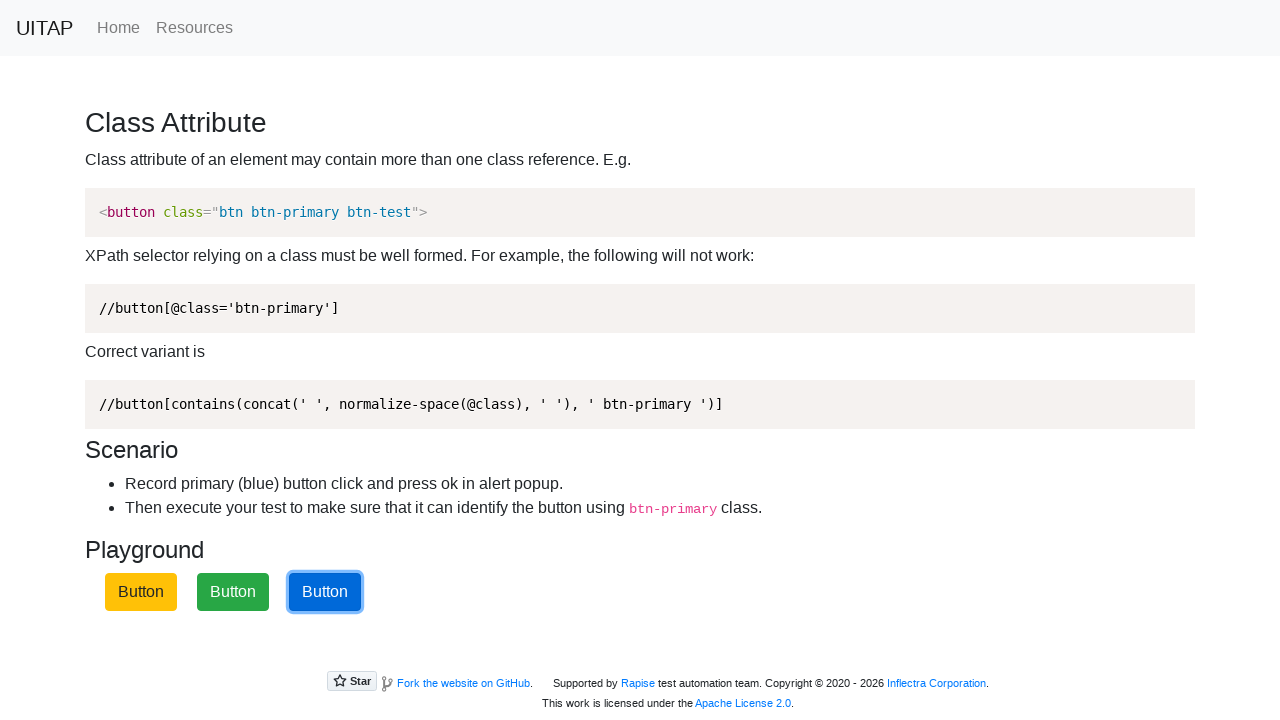

Clicked the blue button with btn-primary class at (325, 592) on button.btn-primary
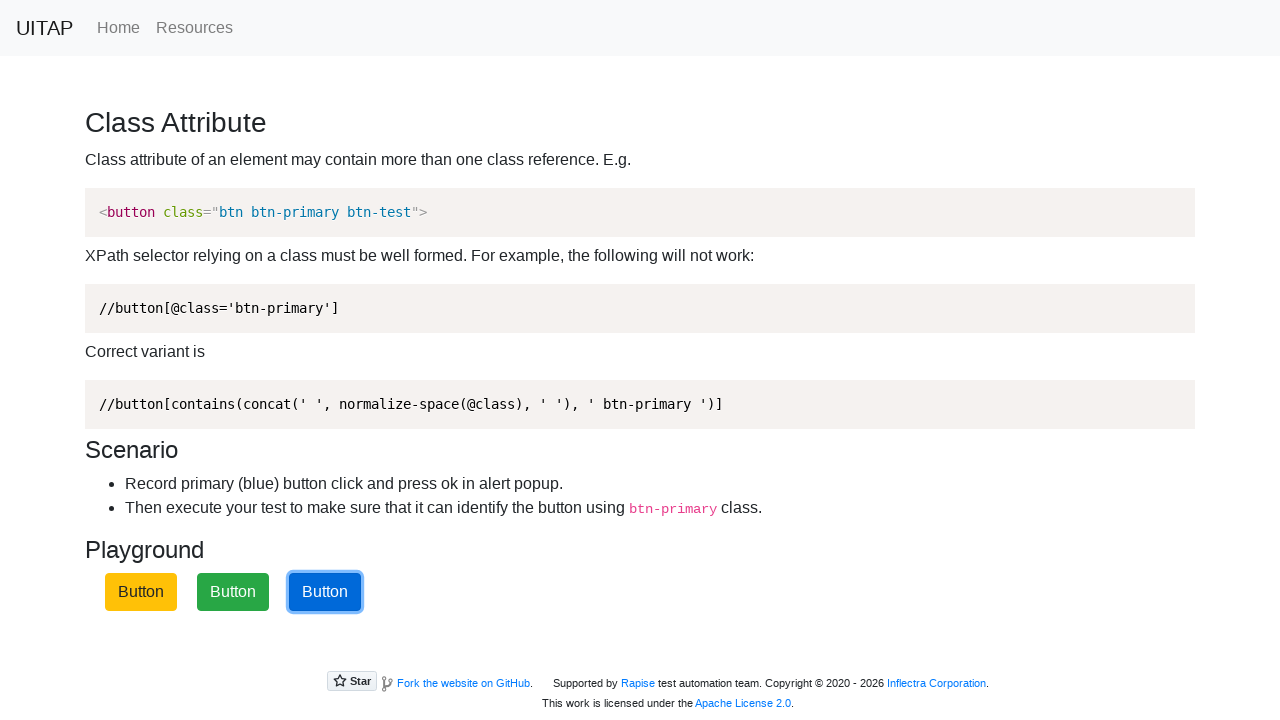

Set up dialog handler to accept alert
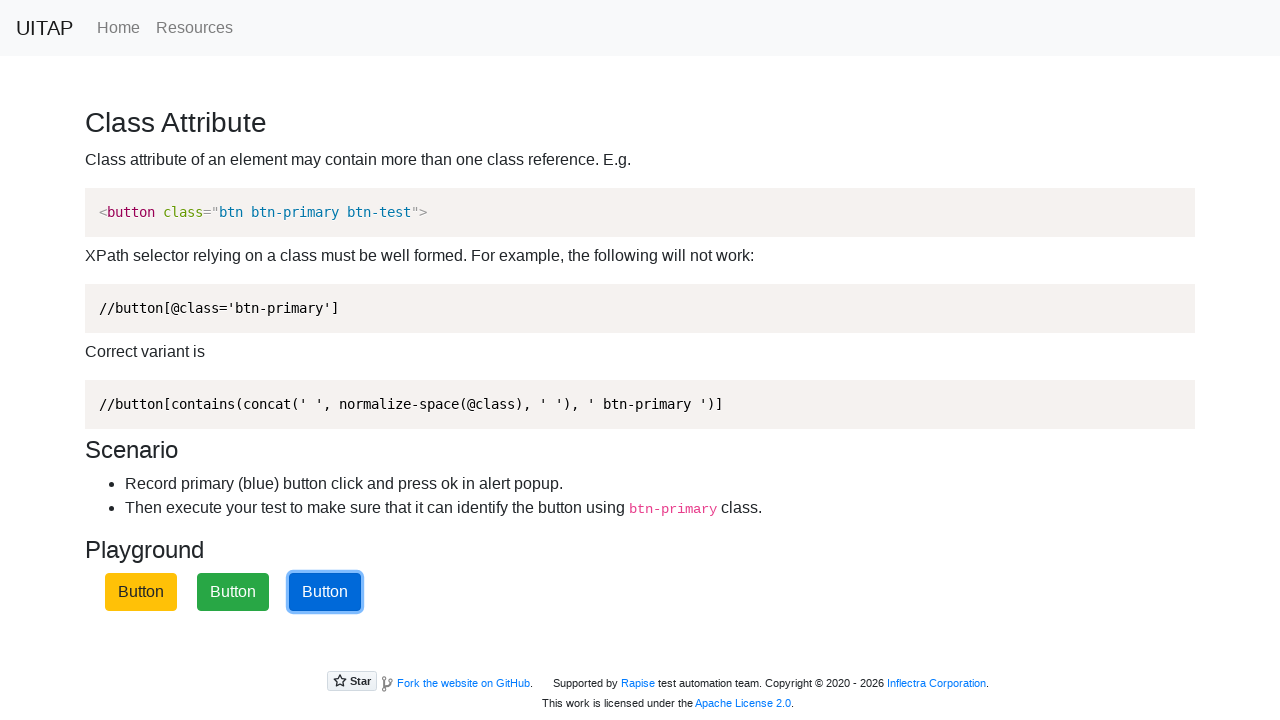

Waited 500ms for page to stabilize after alert acceptance
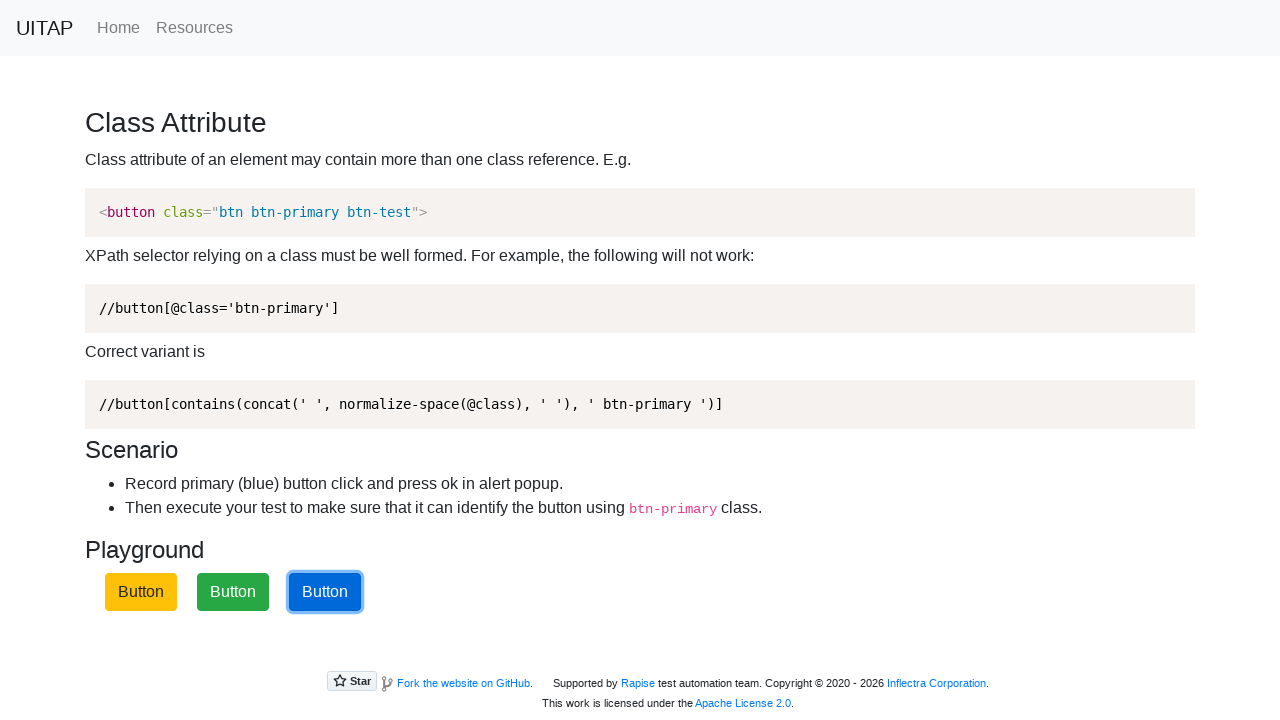

Clicked the blue button with btn-primary class at (325, 592) on button.btn-primary
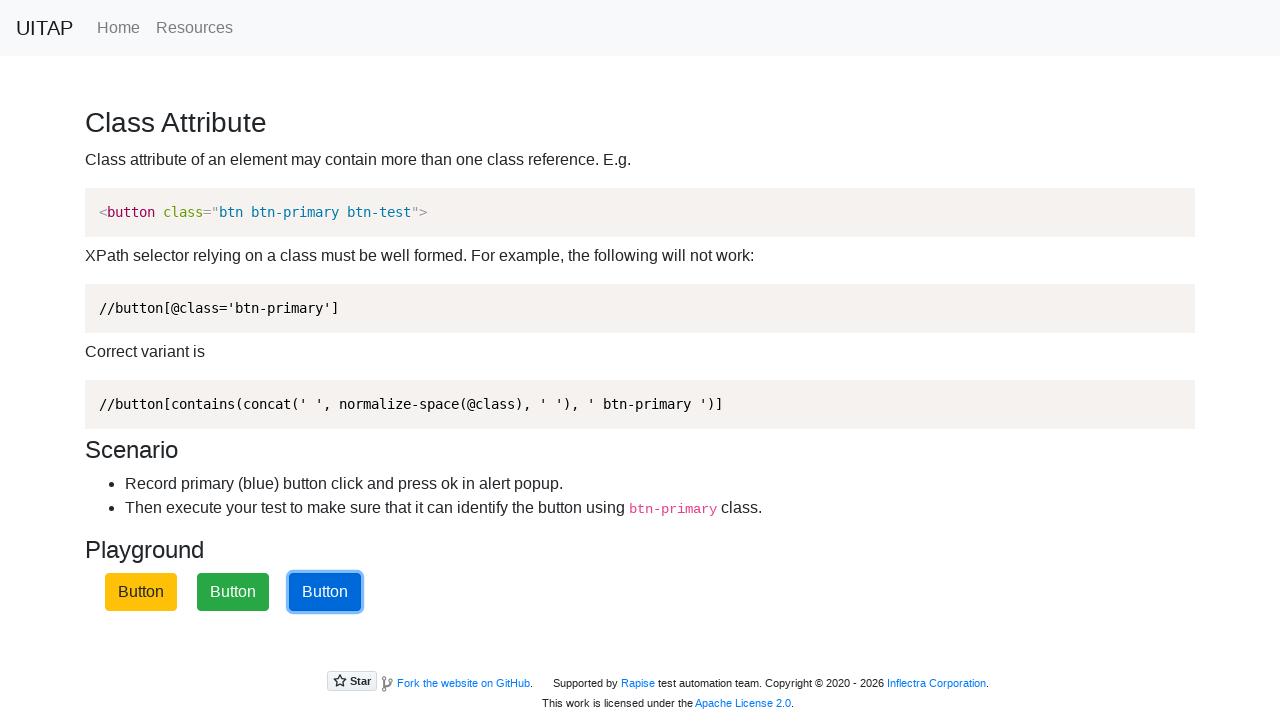

Set up dialog handler to accept alert
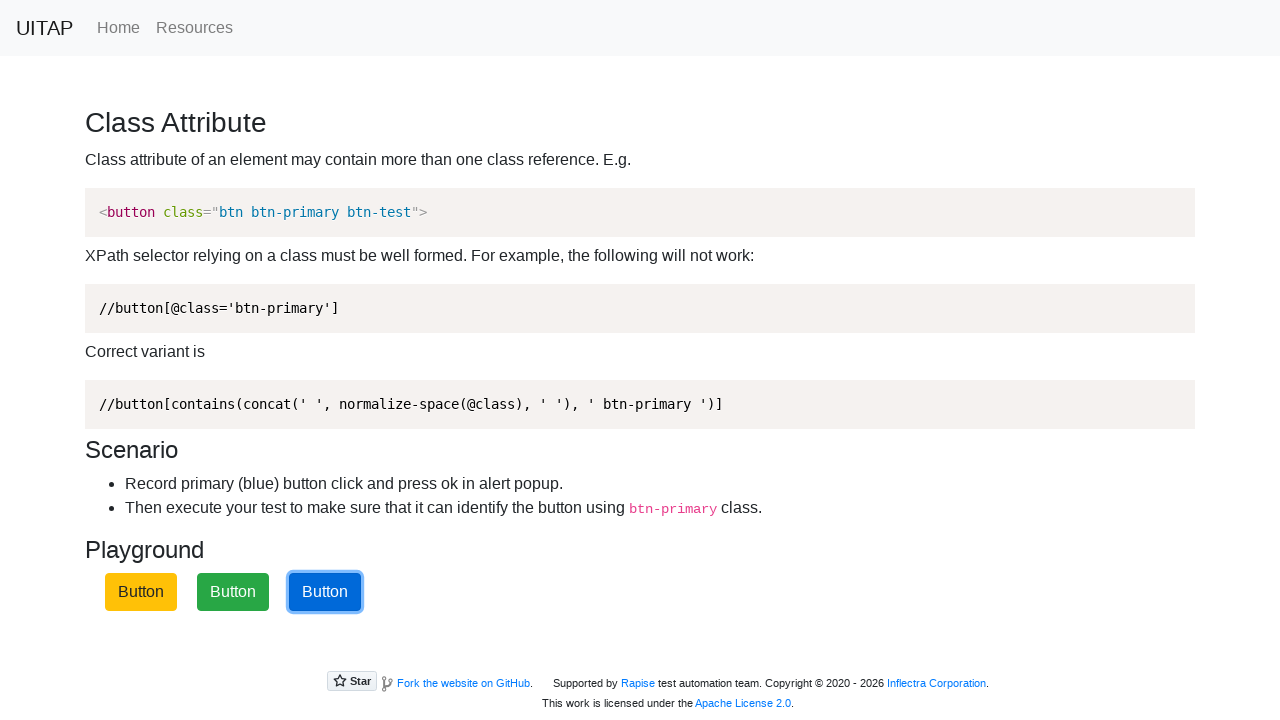

Waited 500ms for page to stabilize after alert acceptance
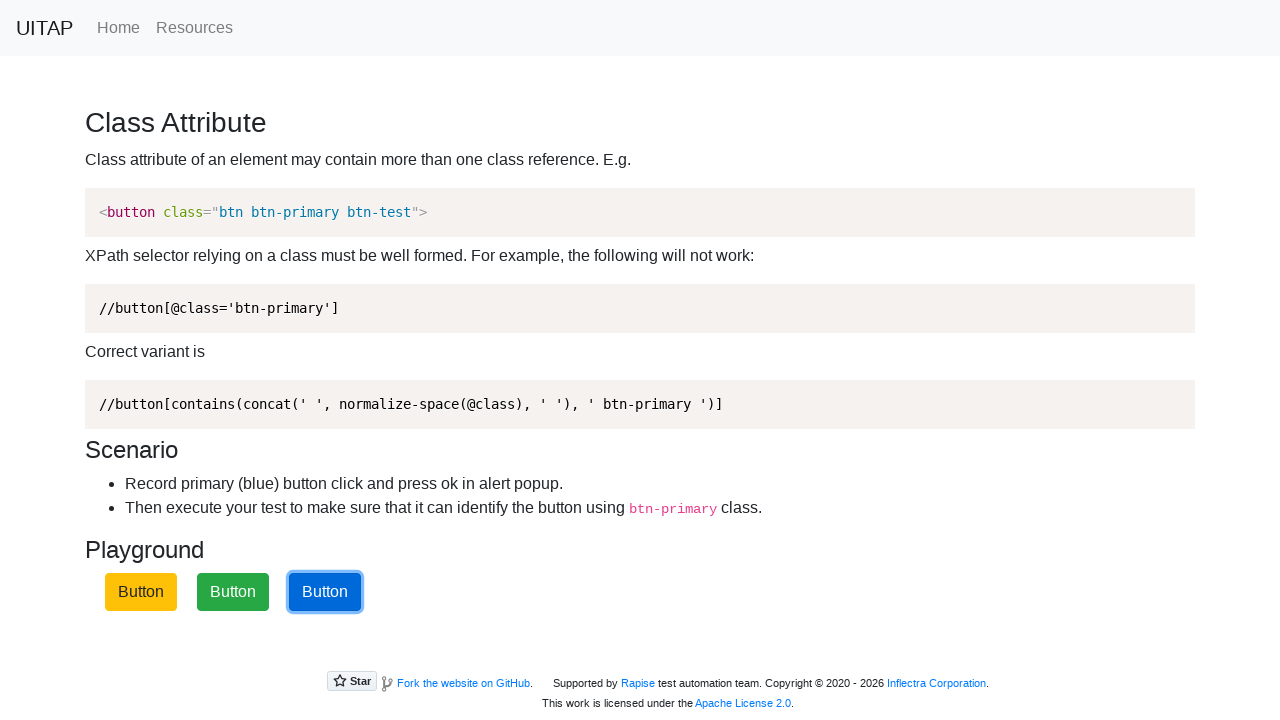

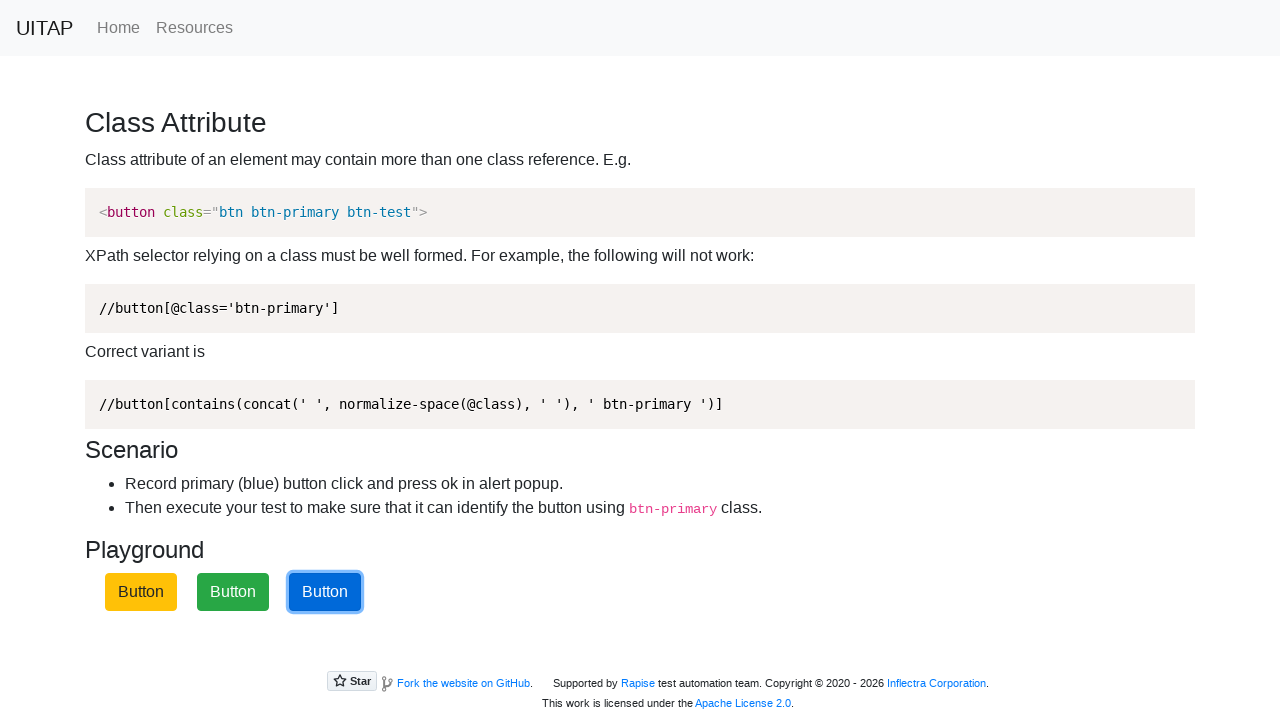